Tests clicking on a Pricing link within a navbar using parent-child XPath relationship

Starting URL: https://classic.freecrm.com/

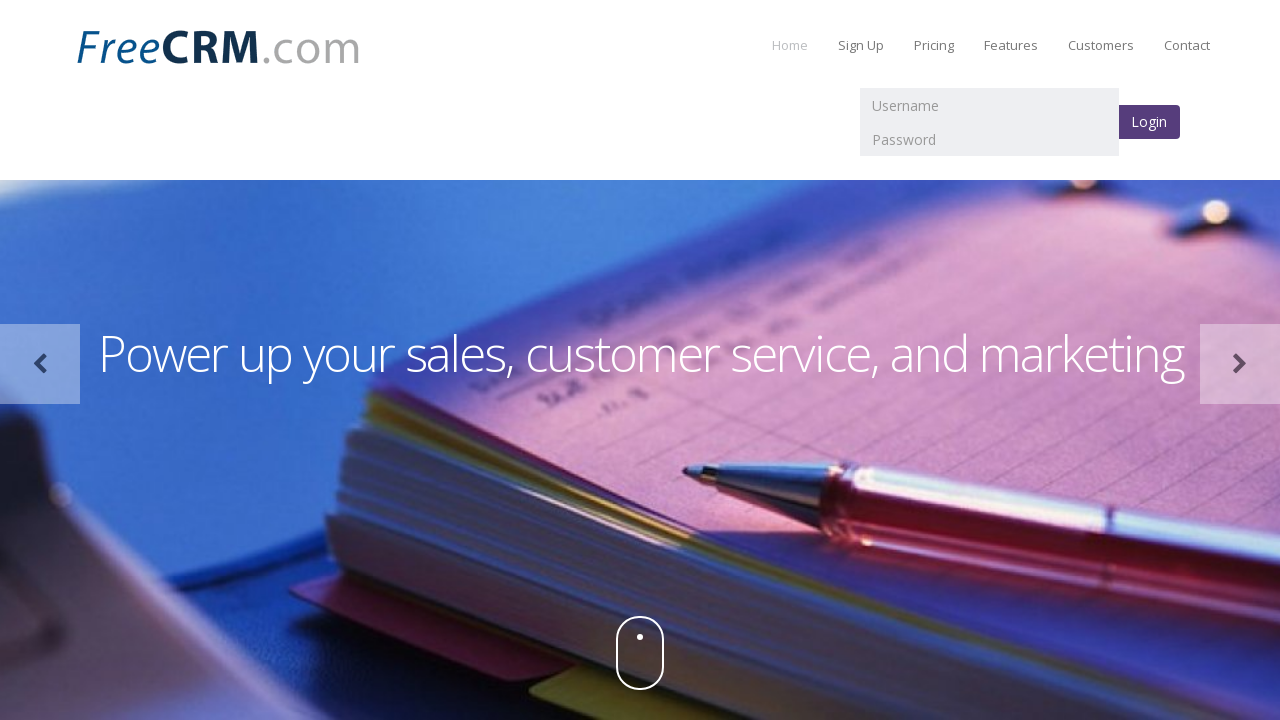

Preloader disappeared and page loaded
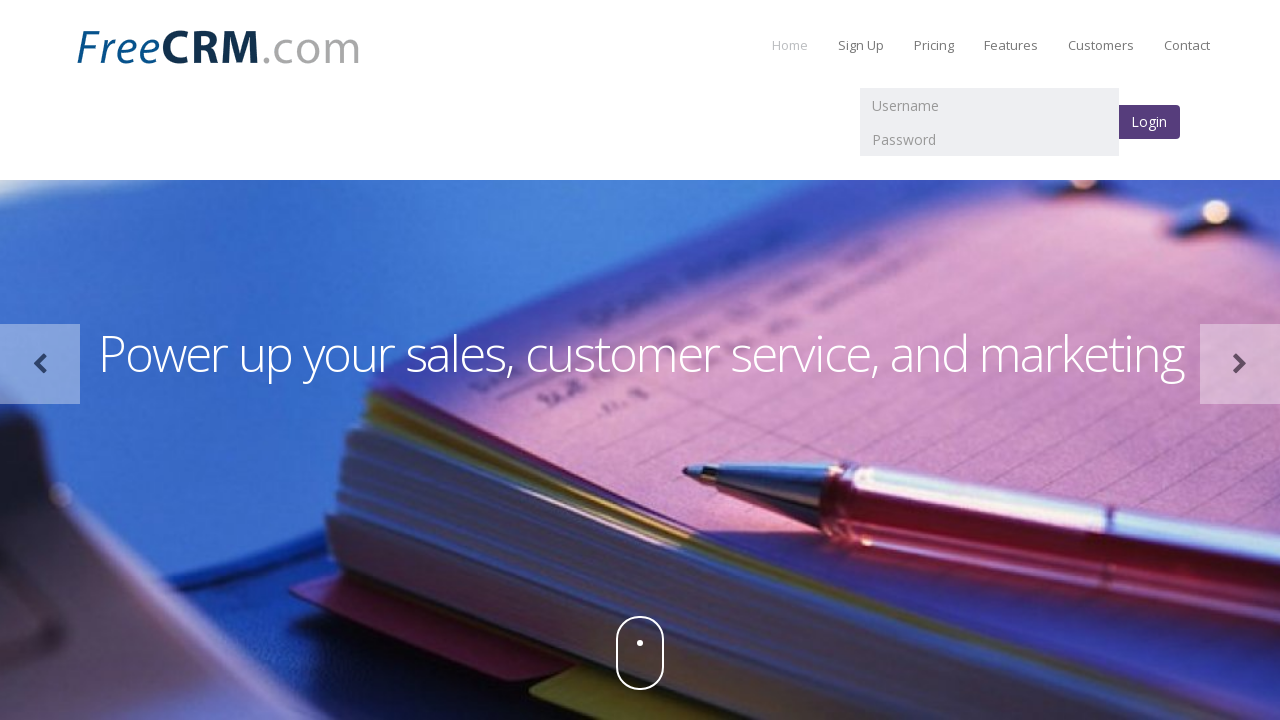

Clicked on Pricing link in navbar using parent-child XPath relationship at (934, 45) on xpath=//div[@id='navbar-collapse']//a[text()='Pricing']
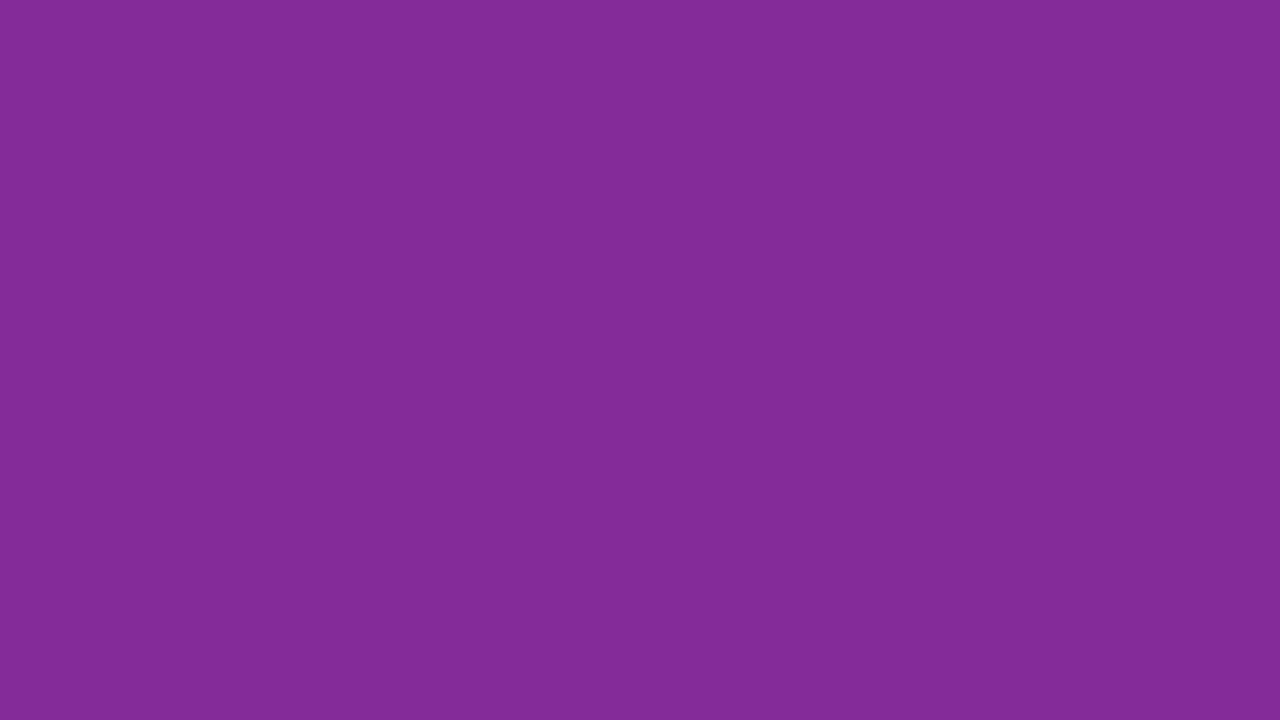

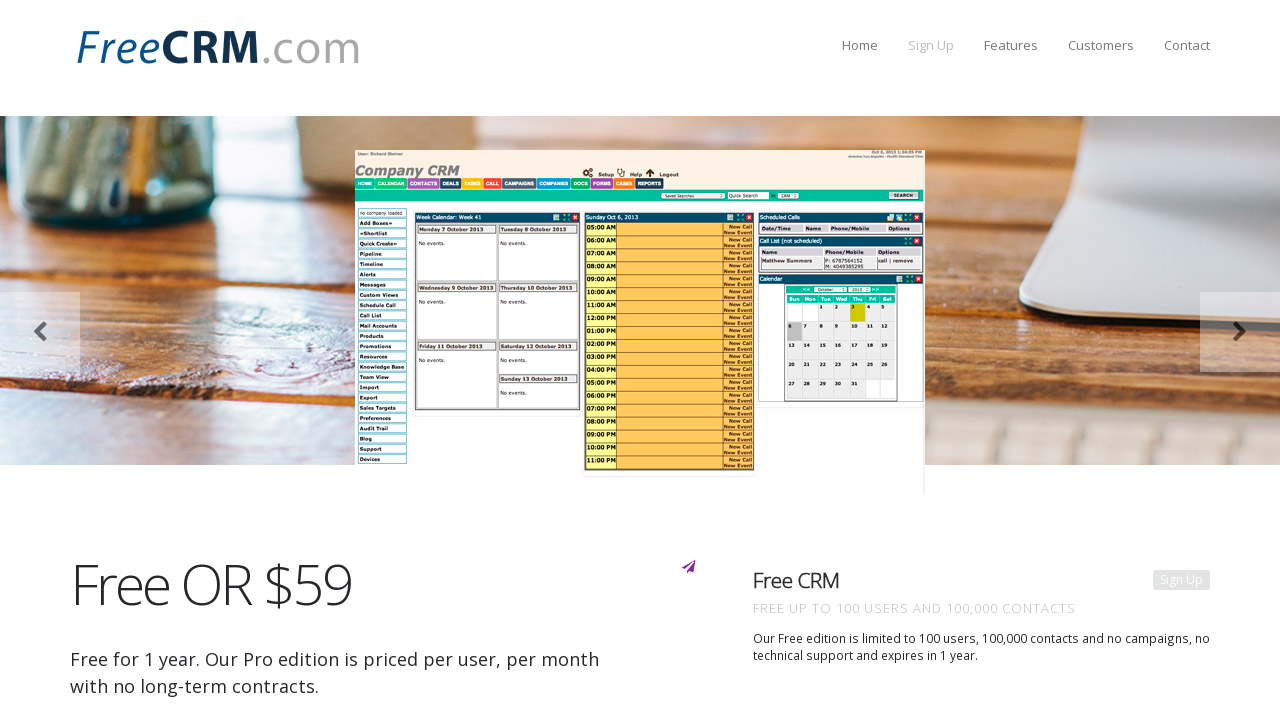